Tests registration form validation with invalid email format by filling form fields and verifying email error messages

Starting URL: https://alada.vn/tai-khoan/dang-ky.html

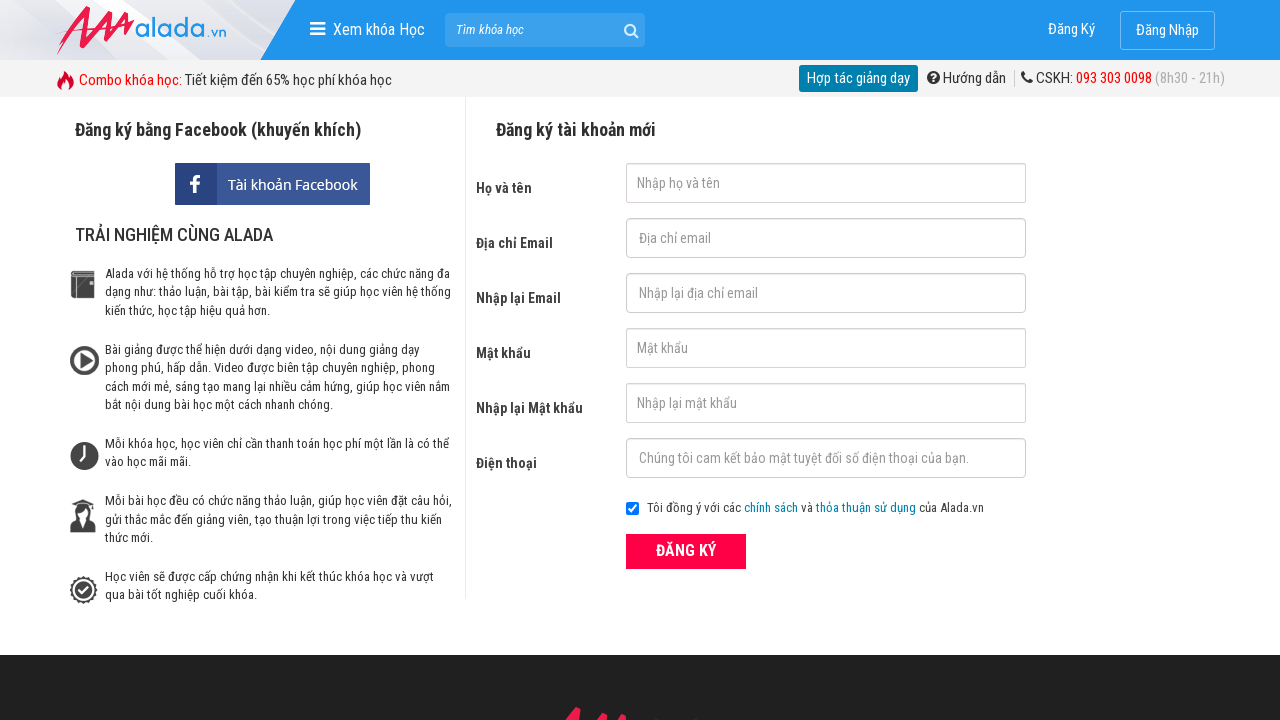

Filled firstname field with 'Ngan Nguyen' on input#txtFirstname
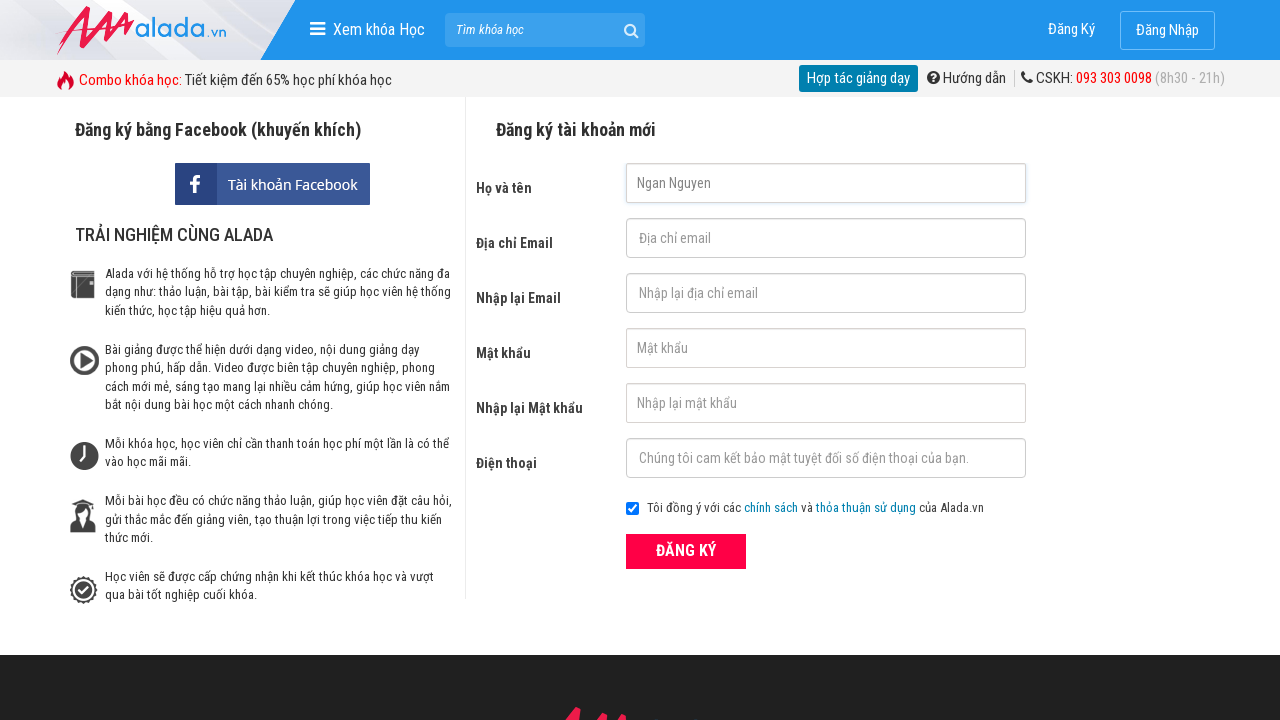

Filled email field with invalid email '123@456@789' on input#txtEmail
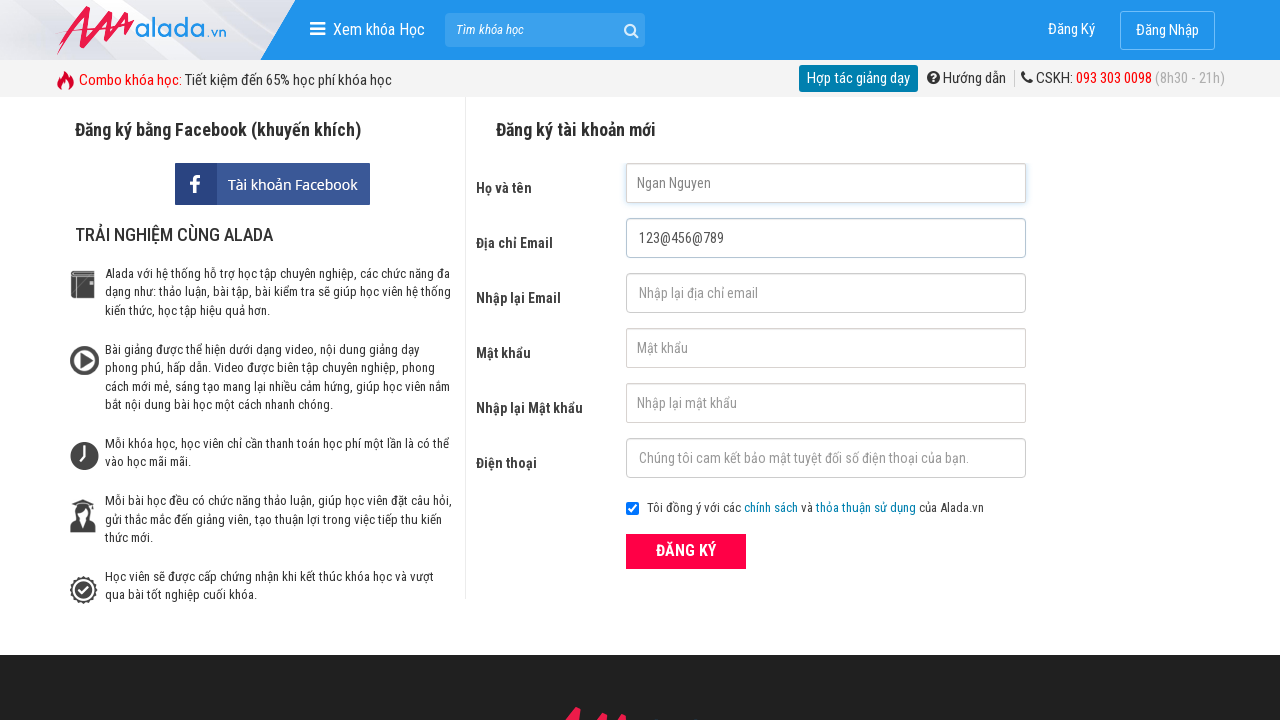

Filled confirm email field with same invalid email '123@456@789' on input#txtCEmail
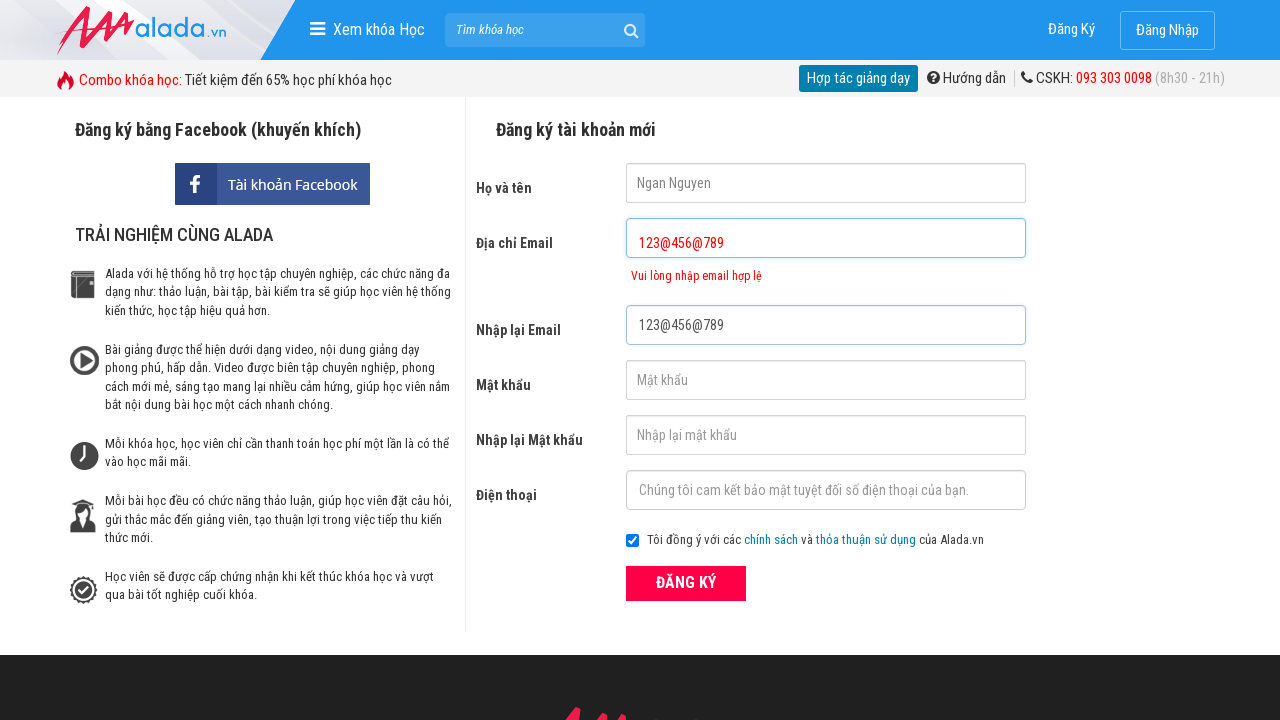

Filled password field with 'abcdef' on input#txtPassword
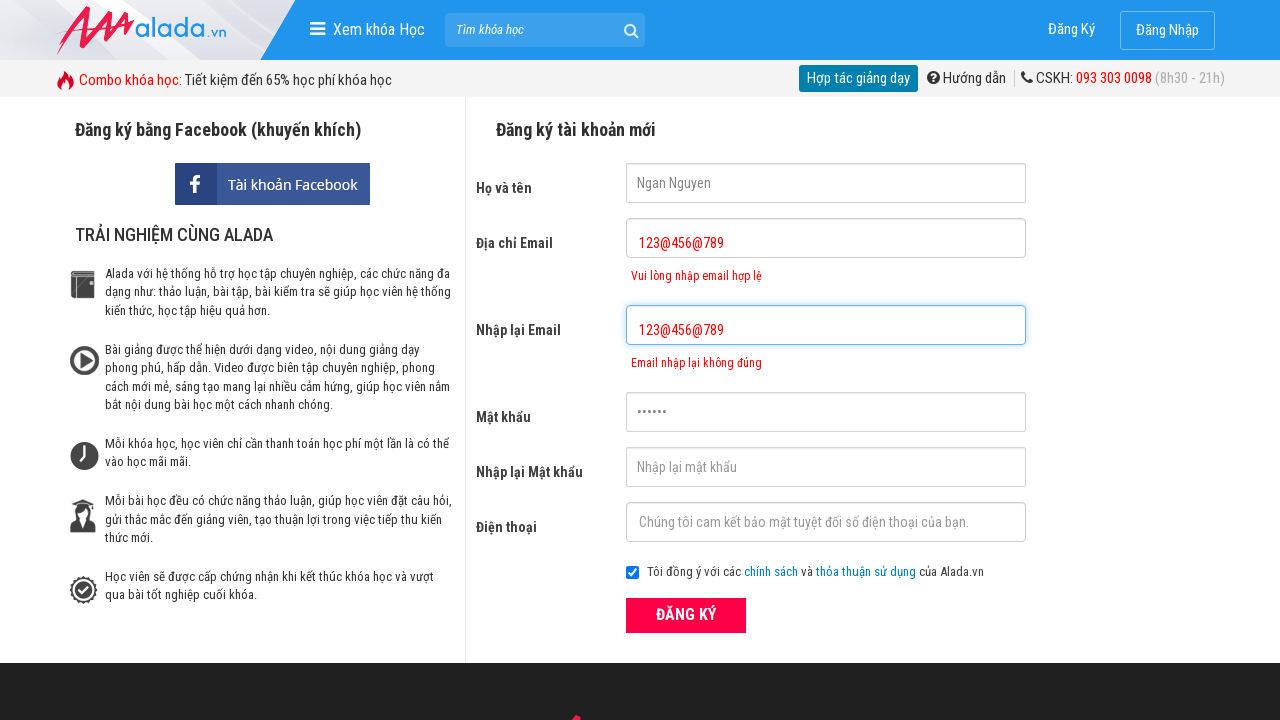

Filled confirm password field with 'abcdef' on input#txtCPassword
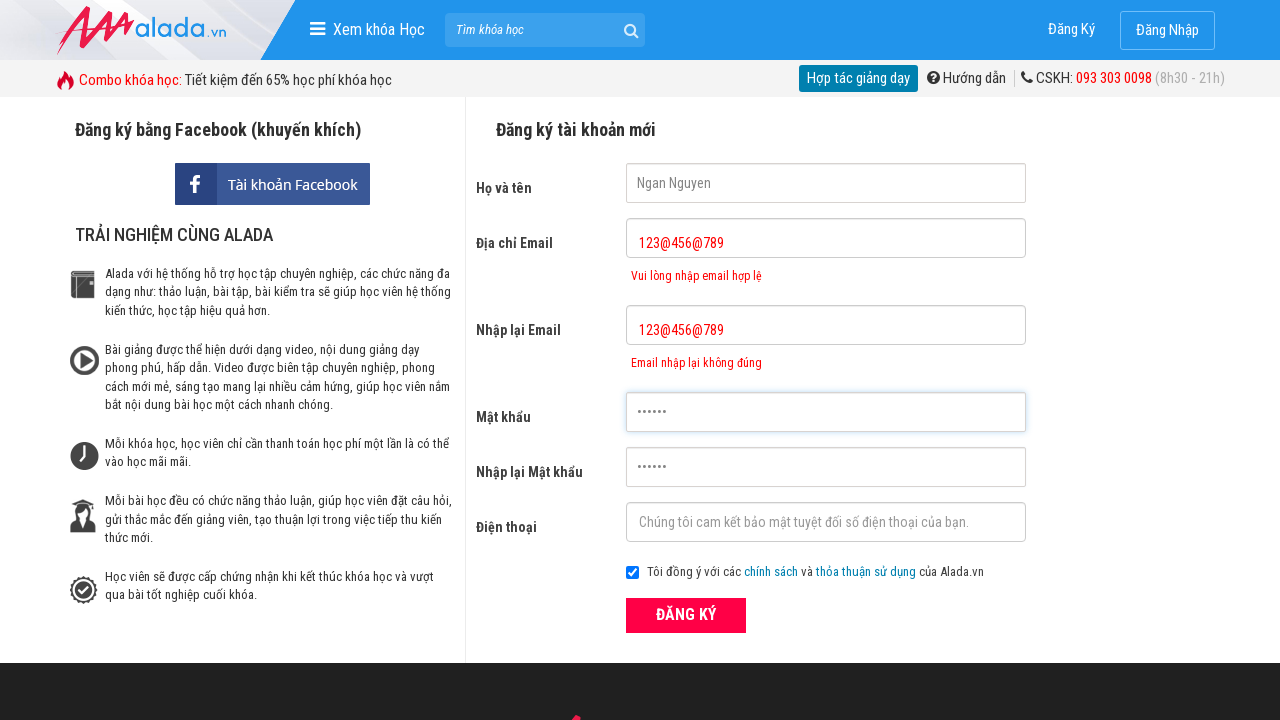

Filled phone number field with '0985637133' on input#txtPhone
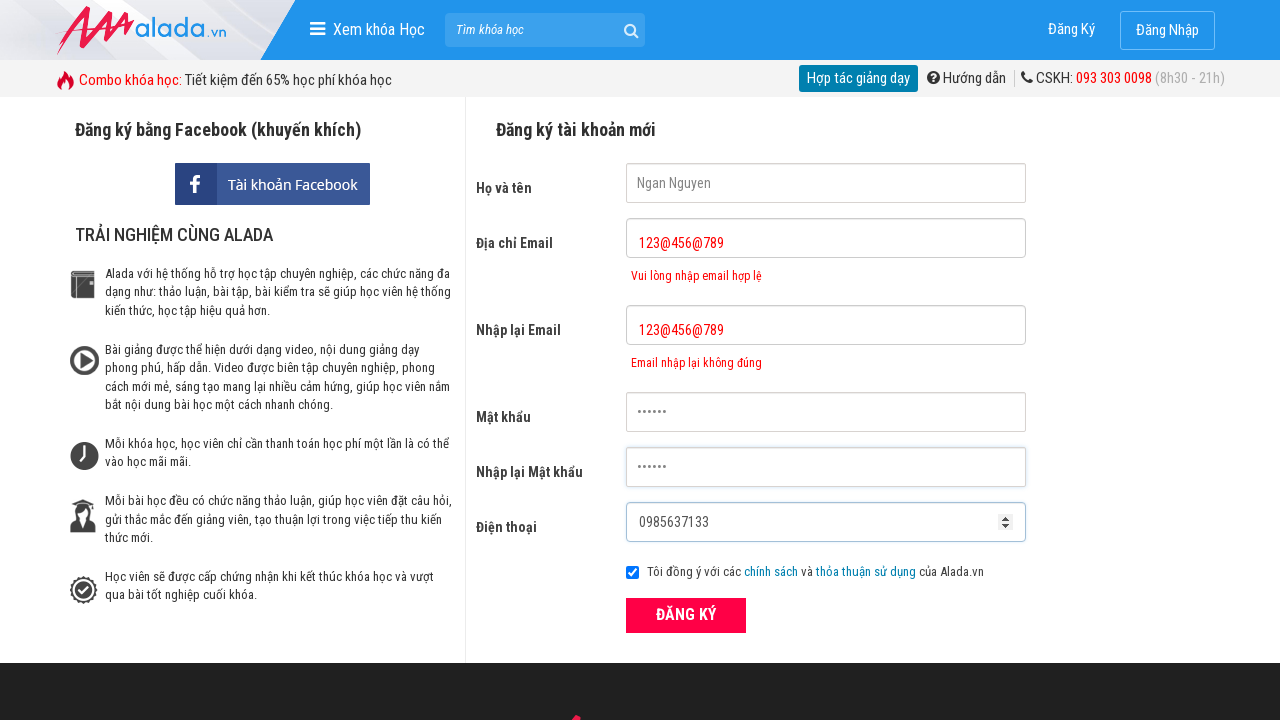

Clicked submit button to register at (686, 615) on button[type='submit']
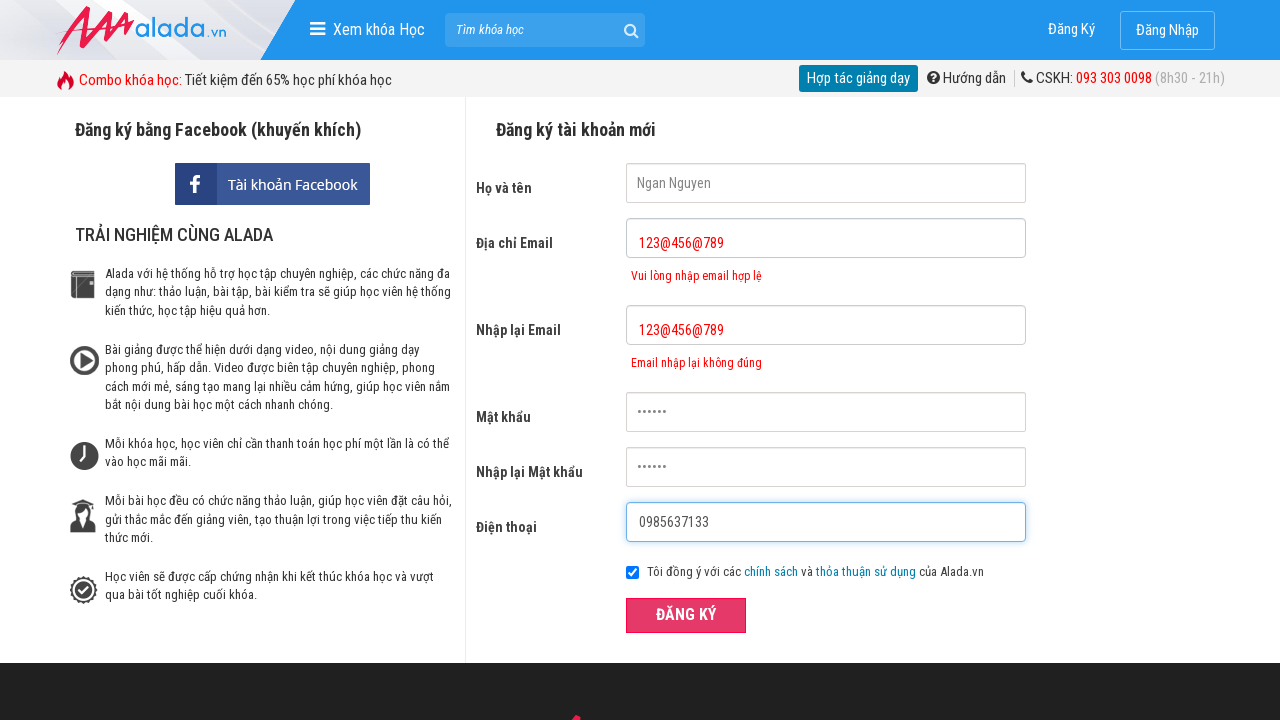

Email error message appeared for invalid email format
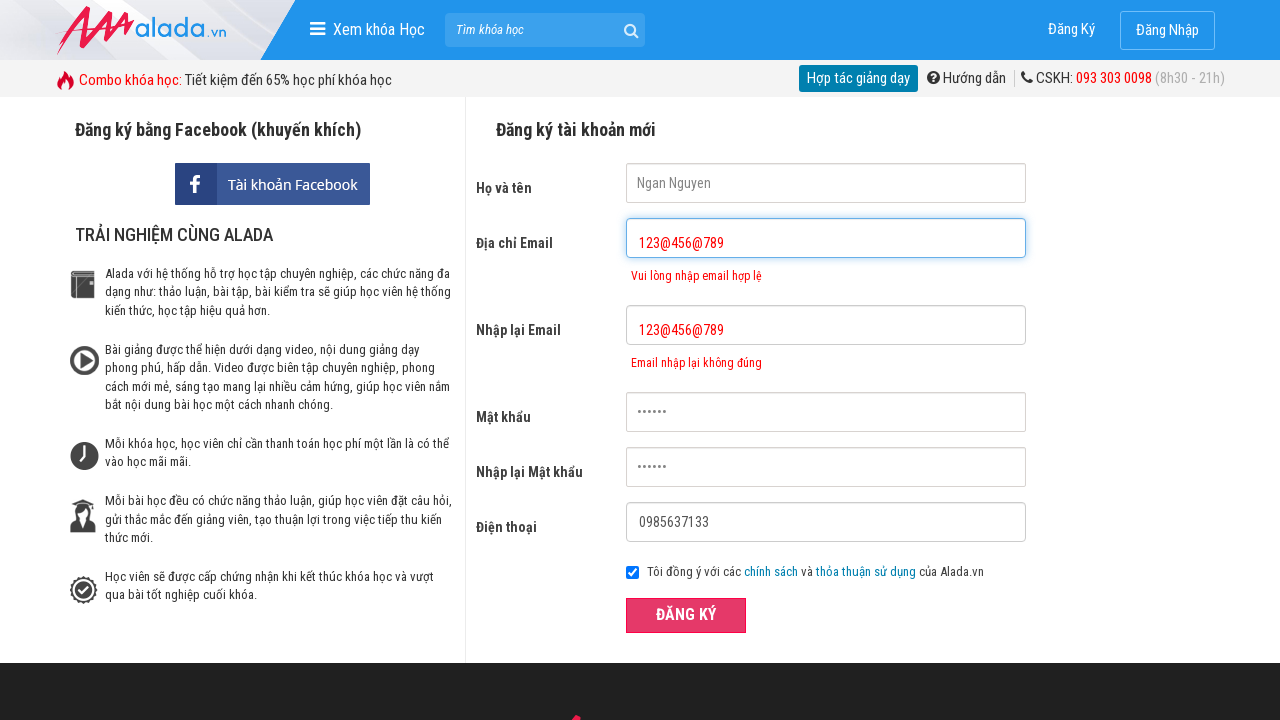

Confirm email error message appeared for invalid email format
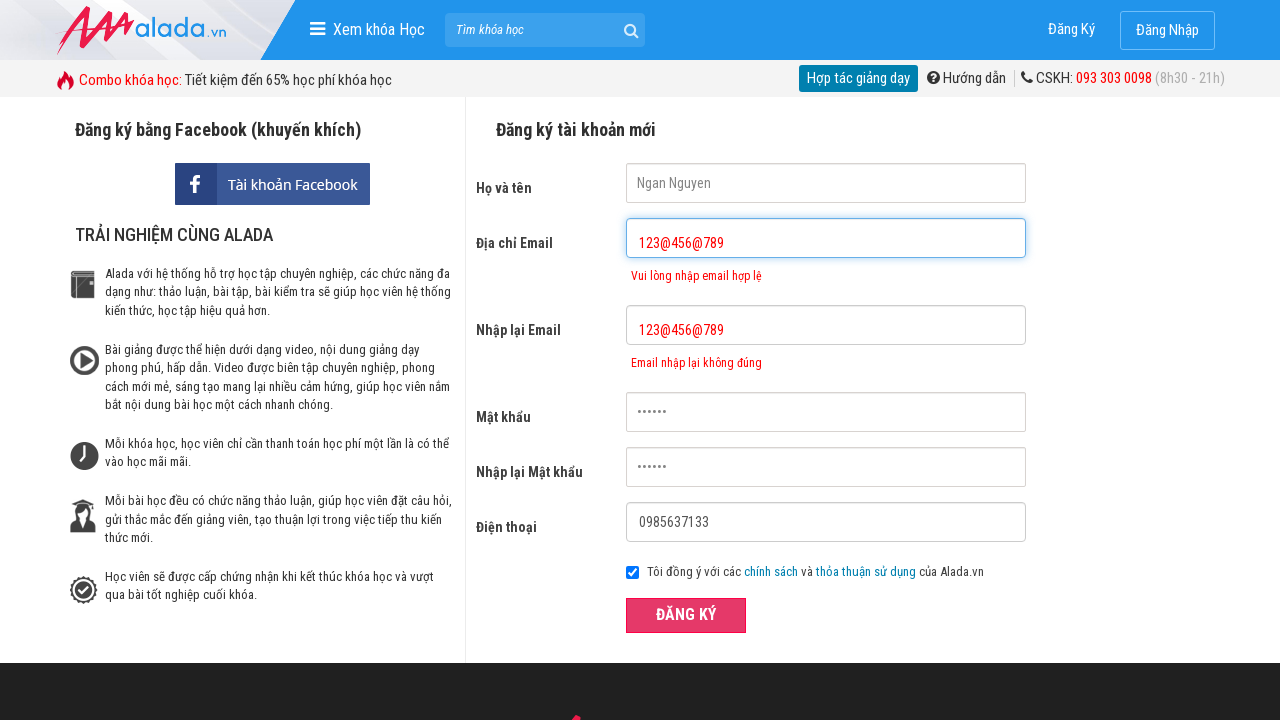

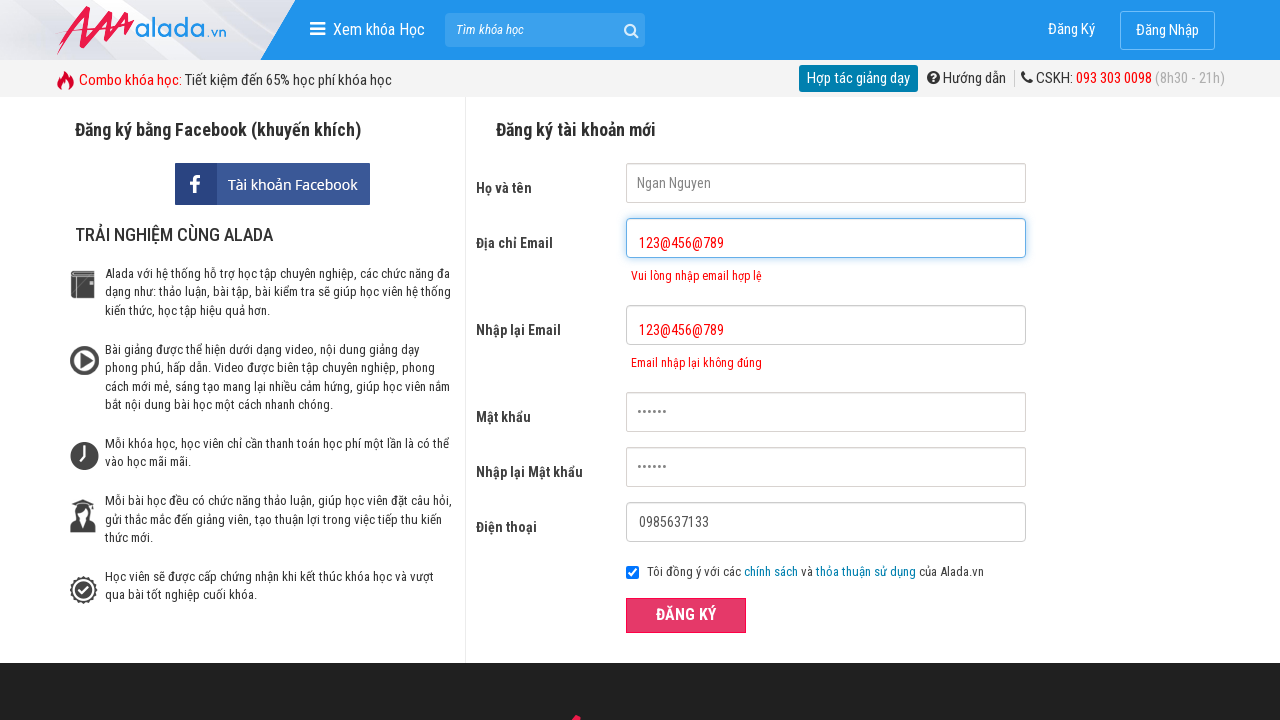